Fills a text input field with a test message

Starting URL: https://thefreerangetester.github.io/sandbox-automation-testing/

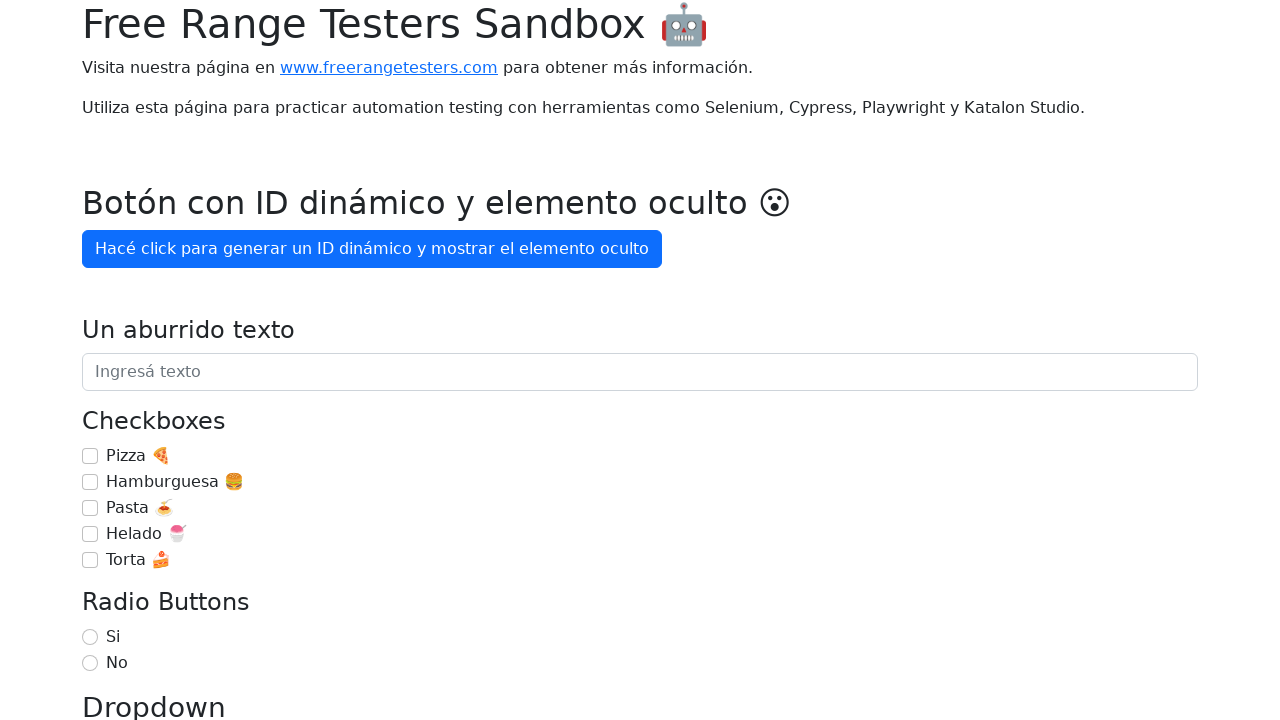

Filled text input field with 'Hola mundo con Playwright' on internal:attr=[placeholder="Ingresá texto"i]
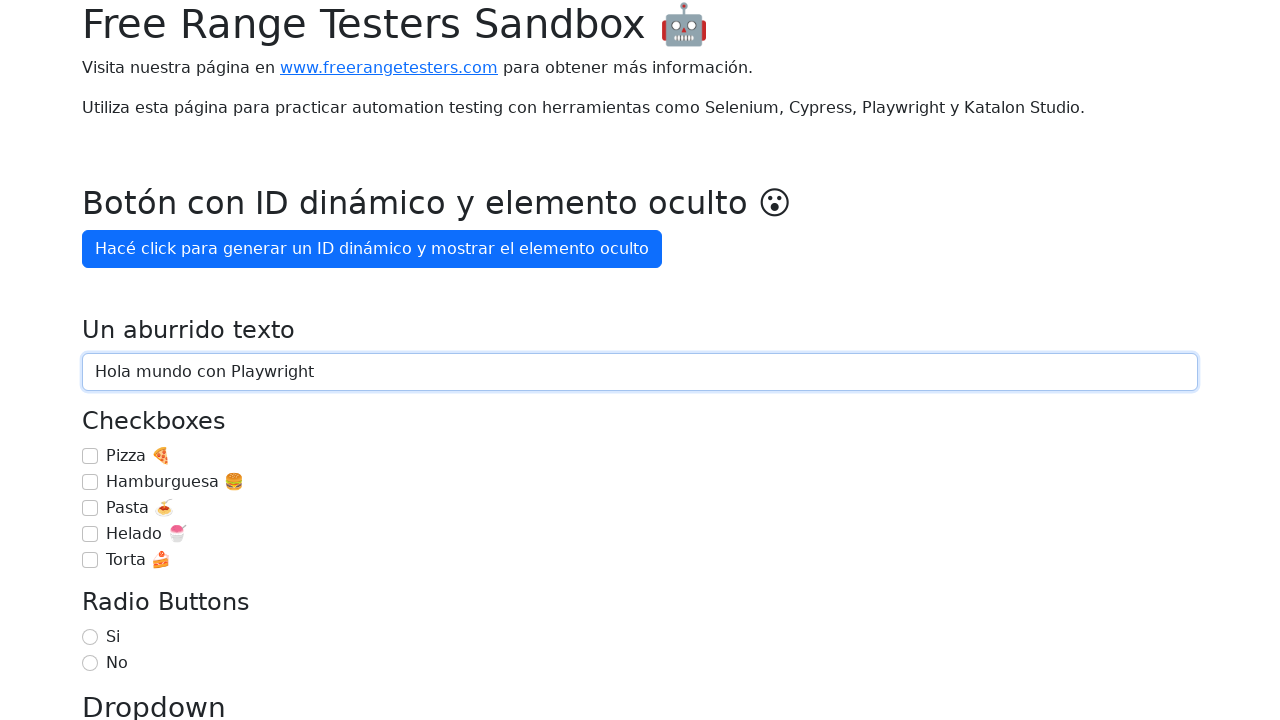

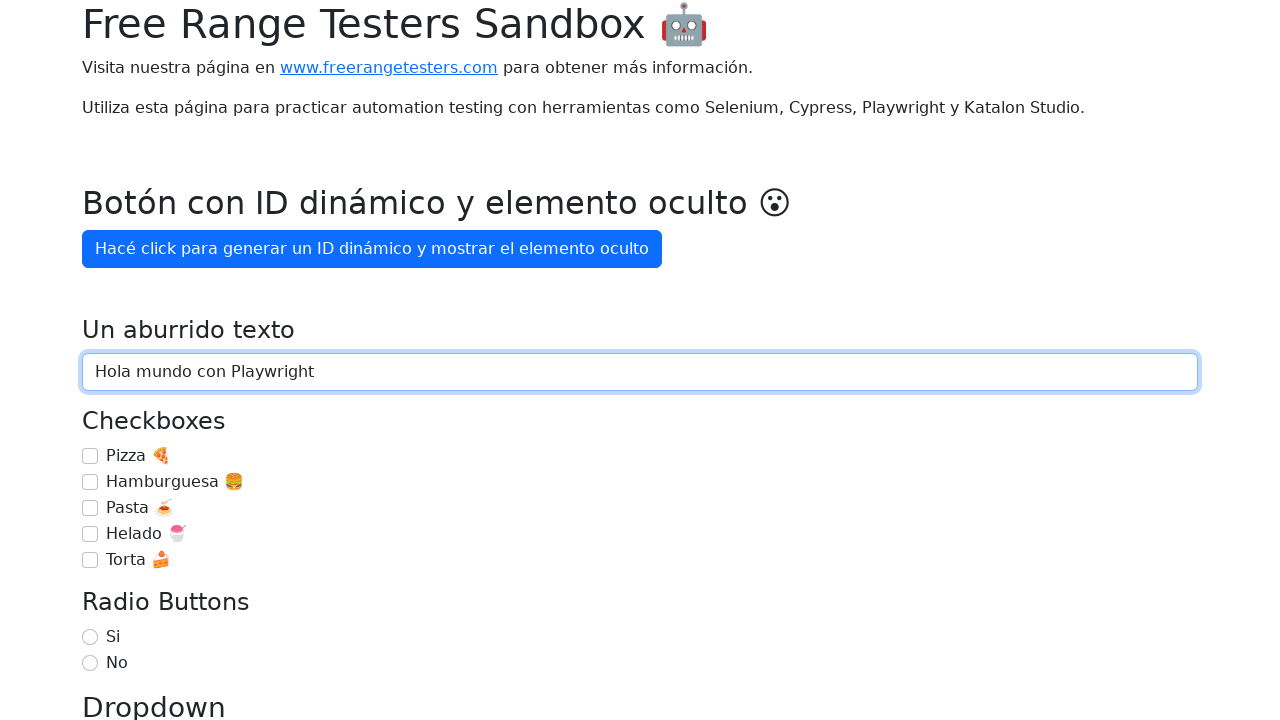